Navigates to GitHub homepage and verifies that the page title contains "GitHub"

Starting URL: https://github.com/

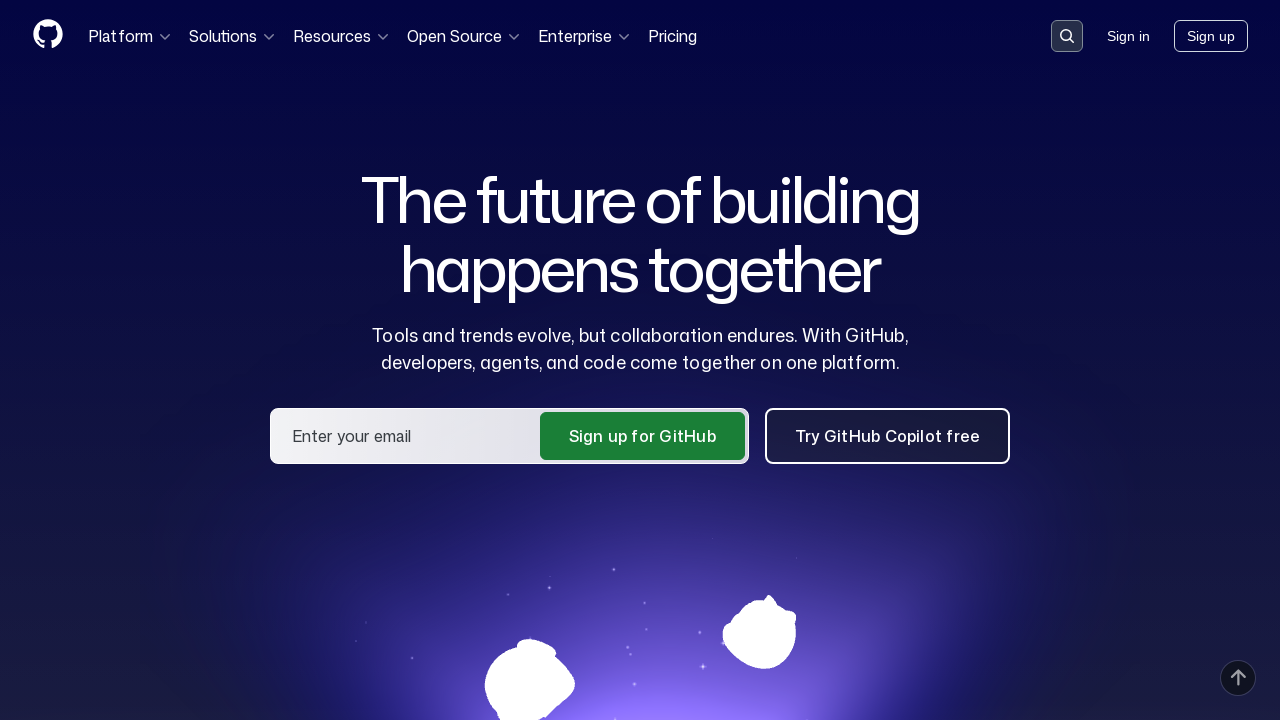

Navigated to GitHub homepage
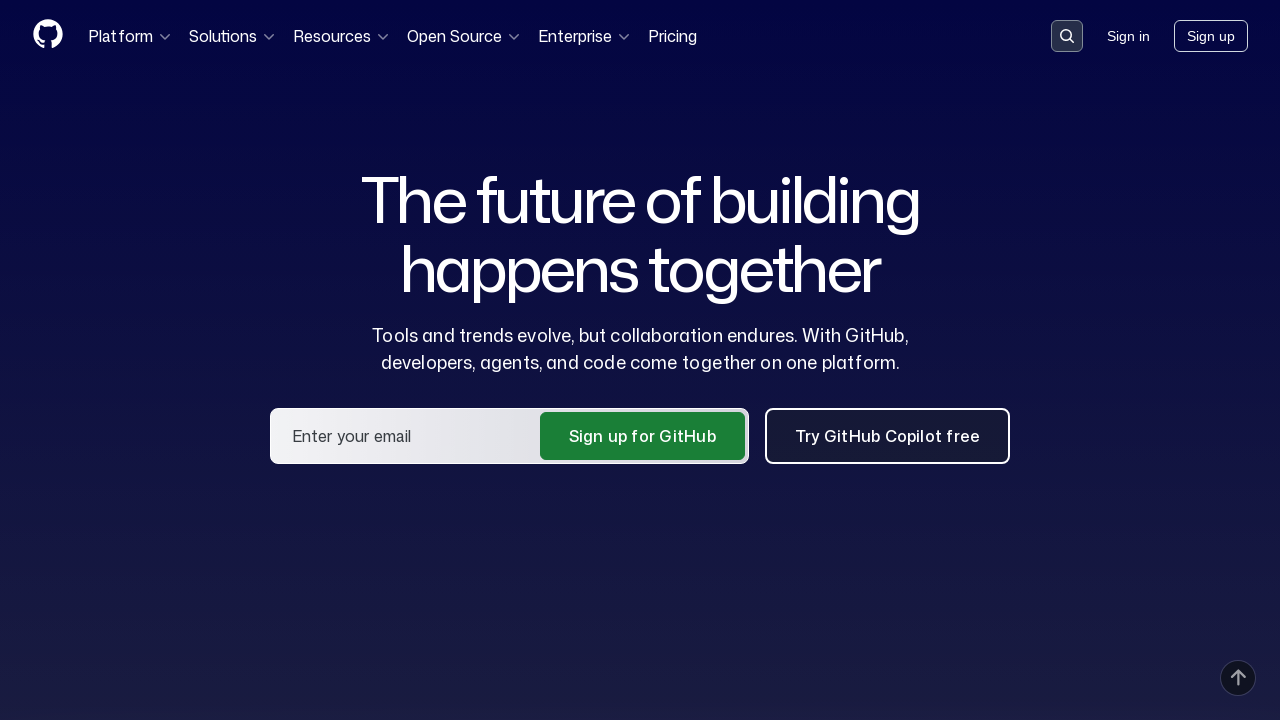

Page reached domcontentloaded state
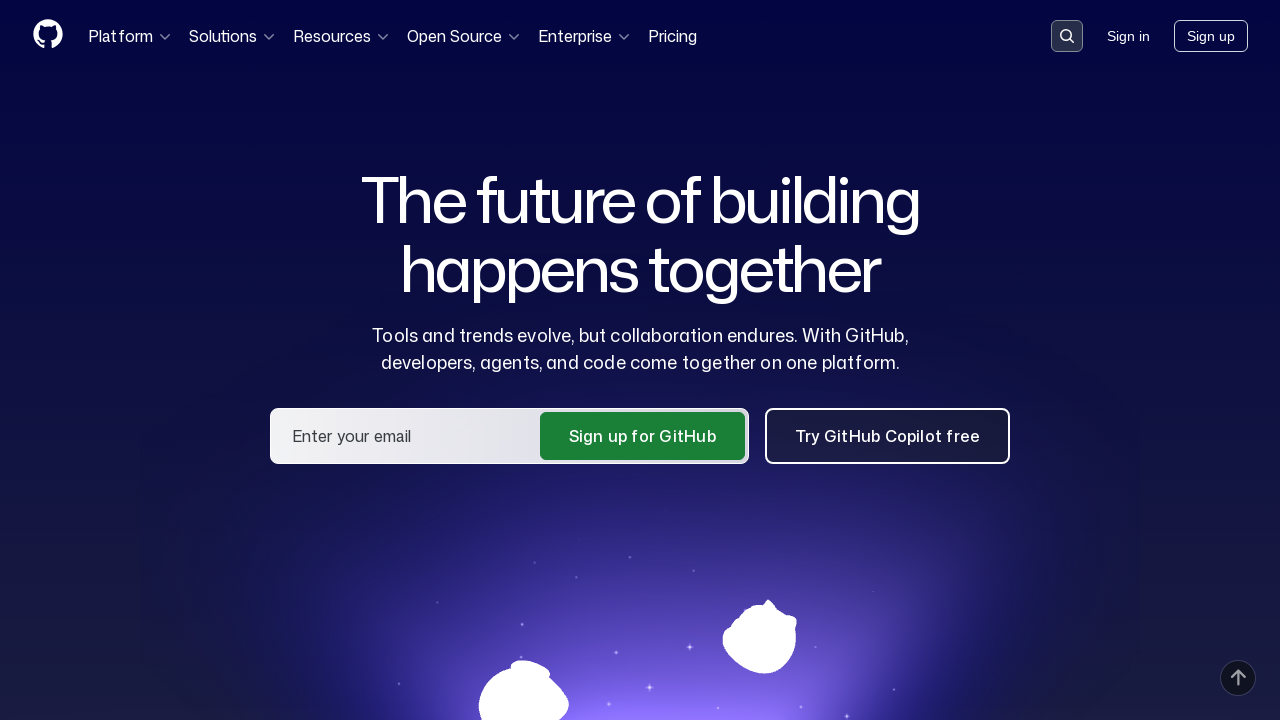

Verified that page title contains 'GitHub'
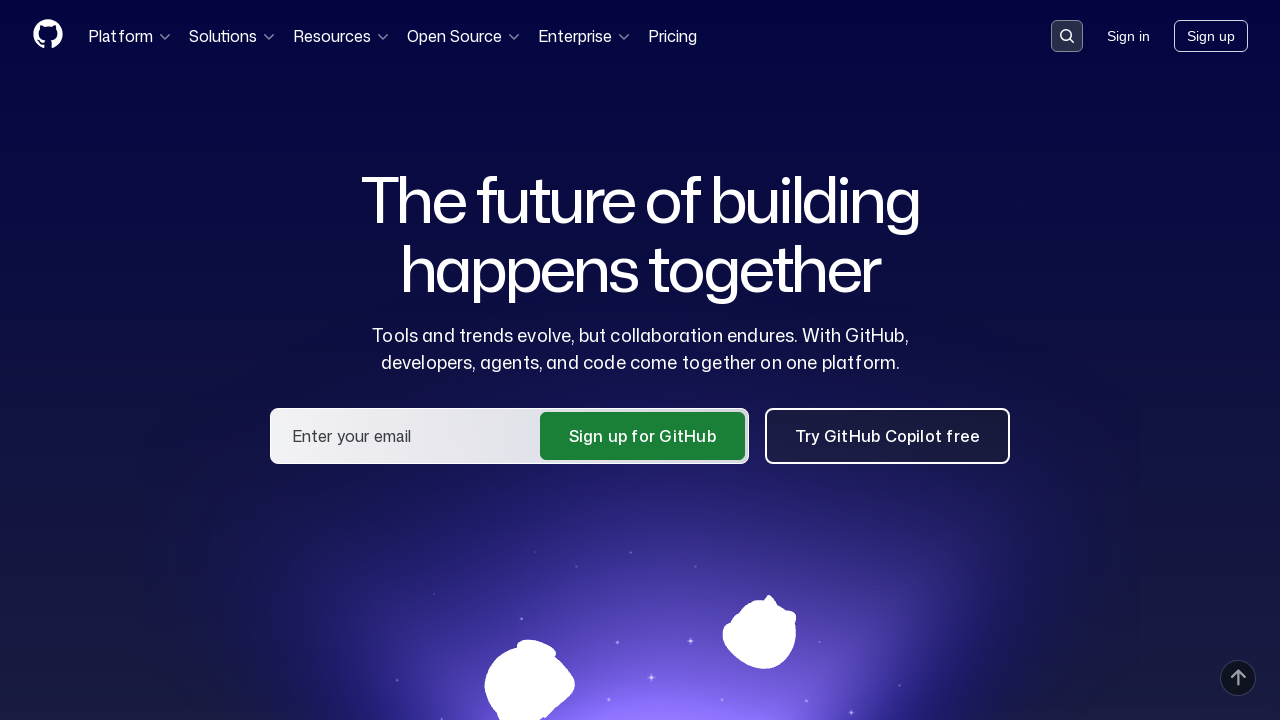

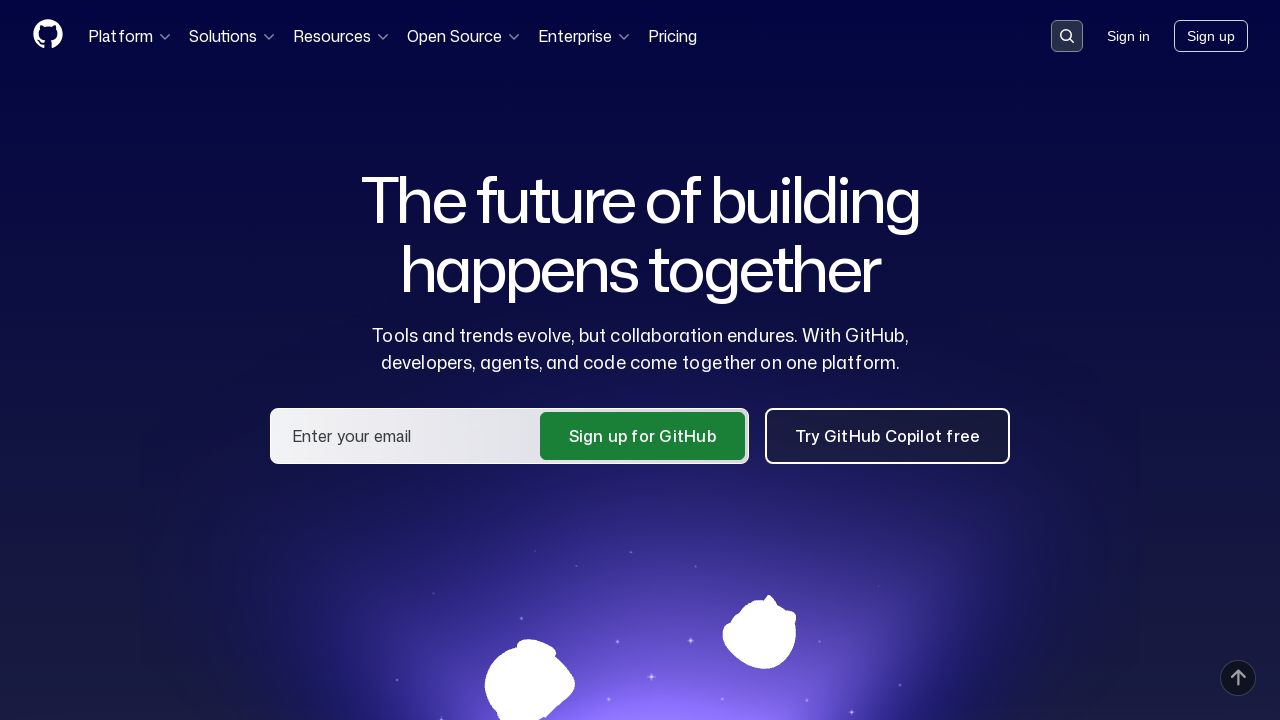